Tests dynamic loading functionality by navigating to the Dynamic Loading page, clicking Example 1, starting the loading process, and waiting for the dynamically loaded content to appear

Starting URL: https://the-internet.herokuapp.com/

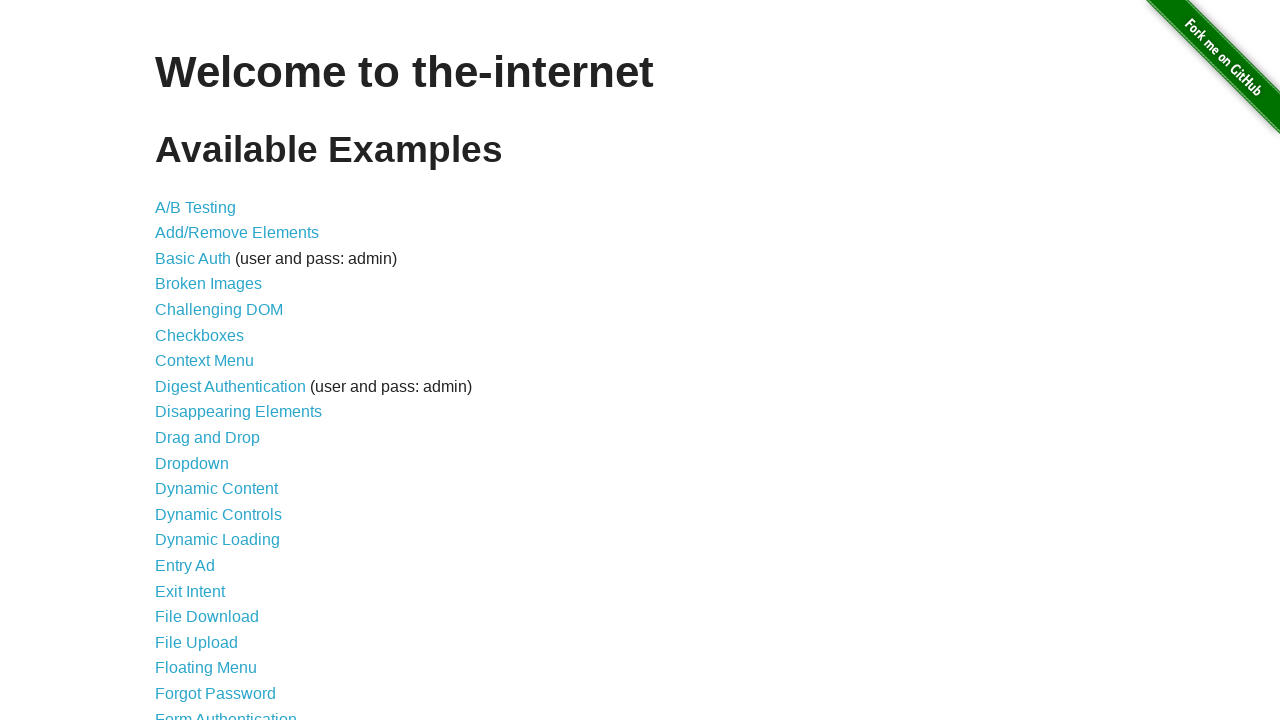

Clicked on Dynamic Loading link at (218, 540) on text=Dynamic Loading
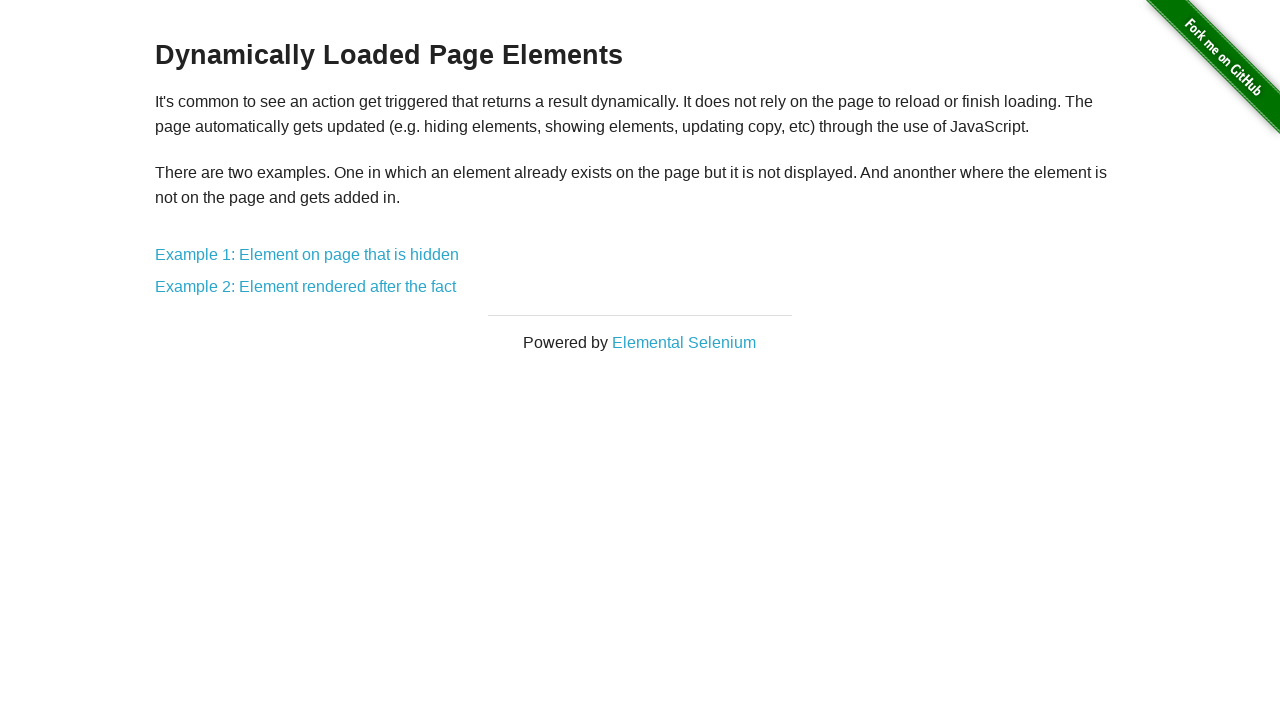

Clicked on Example 1 link at (307, 255) on text=Example 1
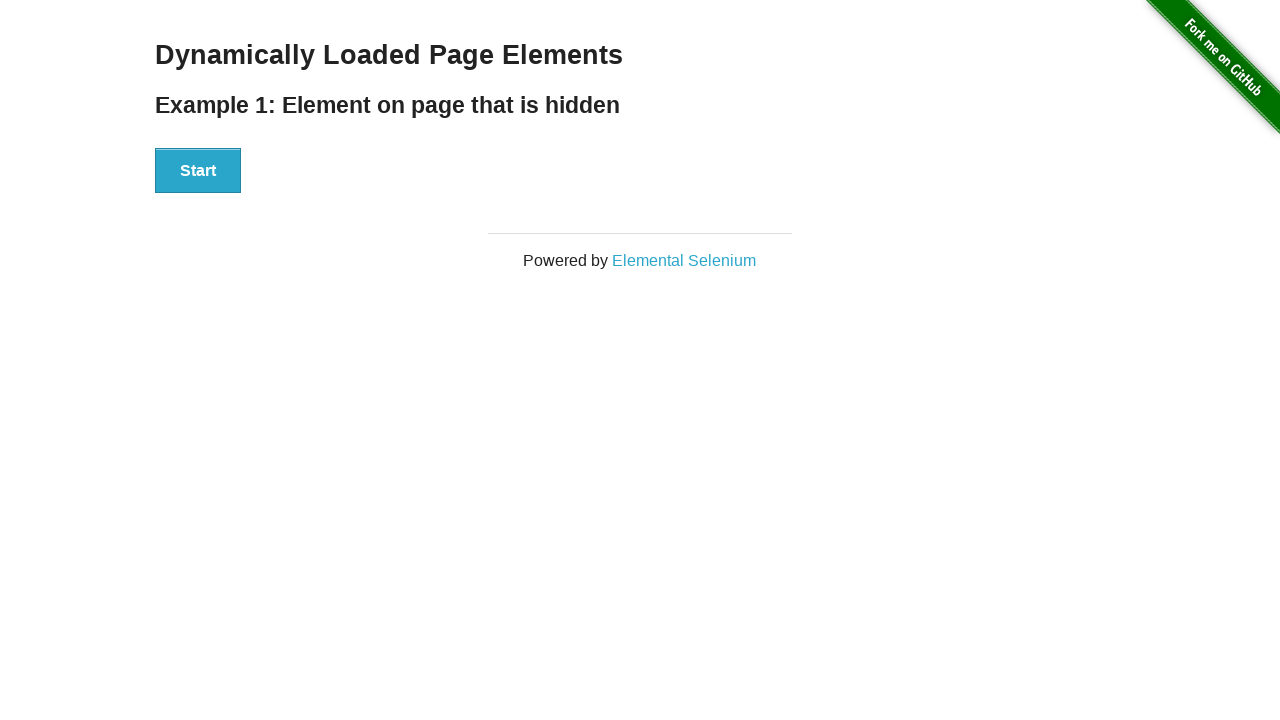

Clicked Start button to trigger dynamic loading at (198, 171) on div button
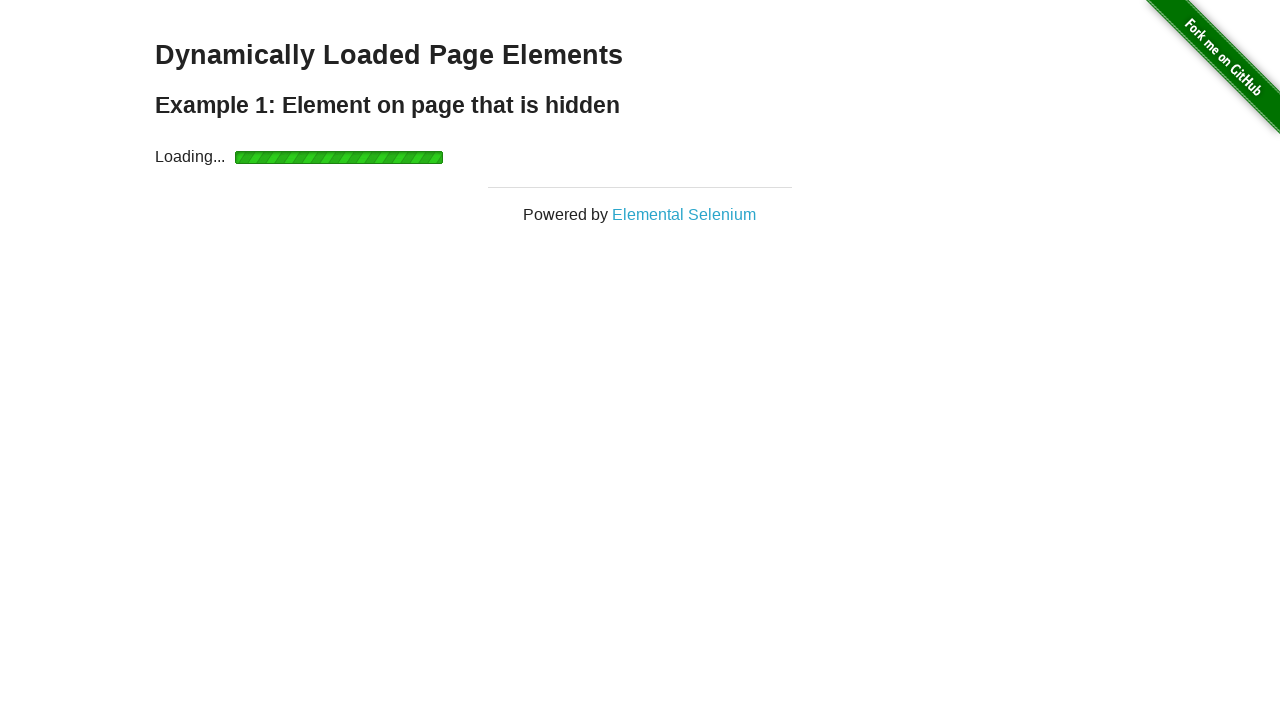

Dynamically loaded content appeared
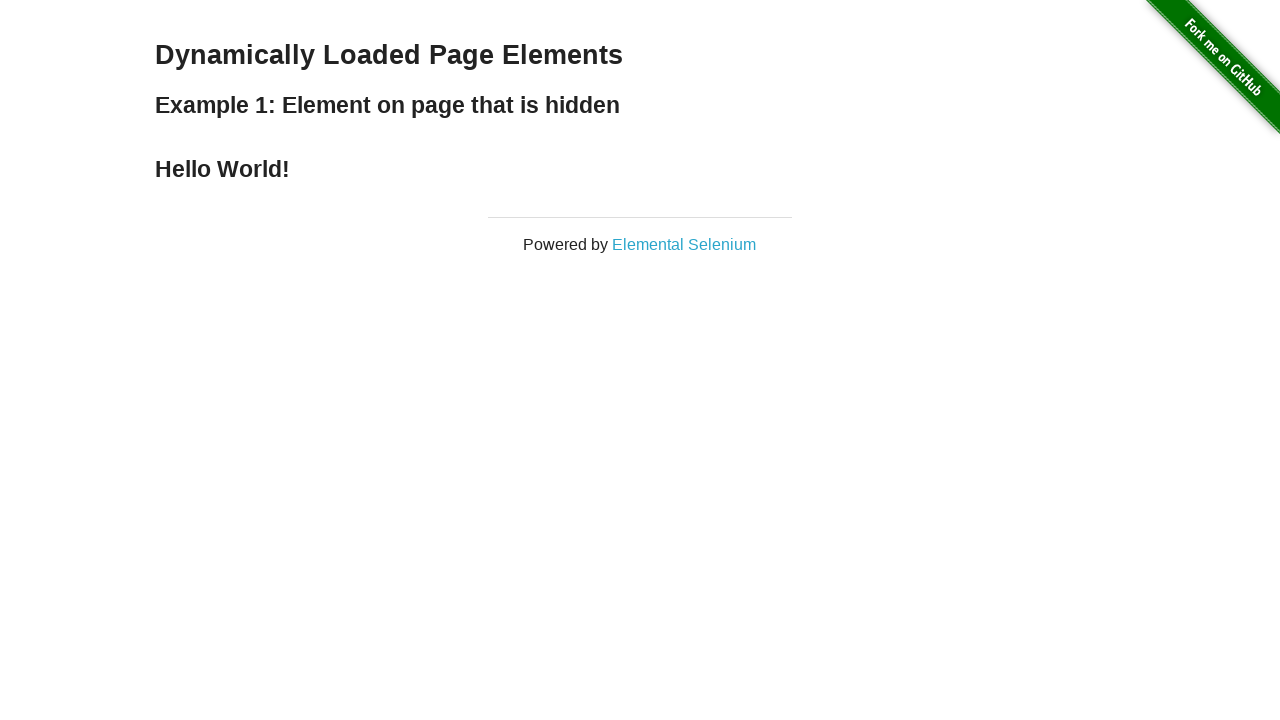

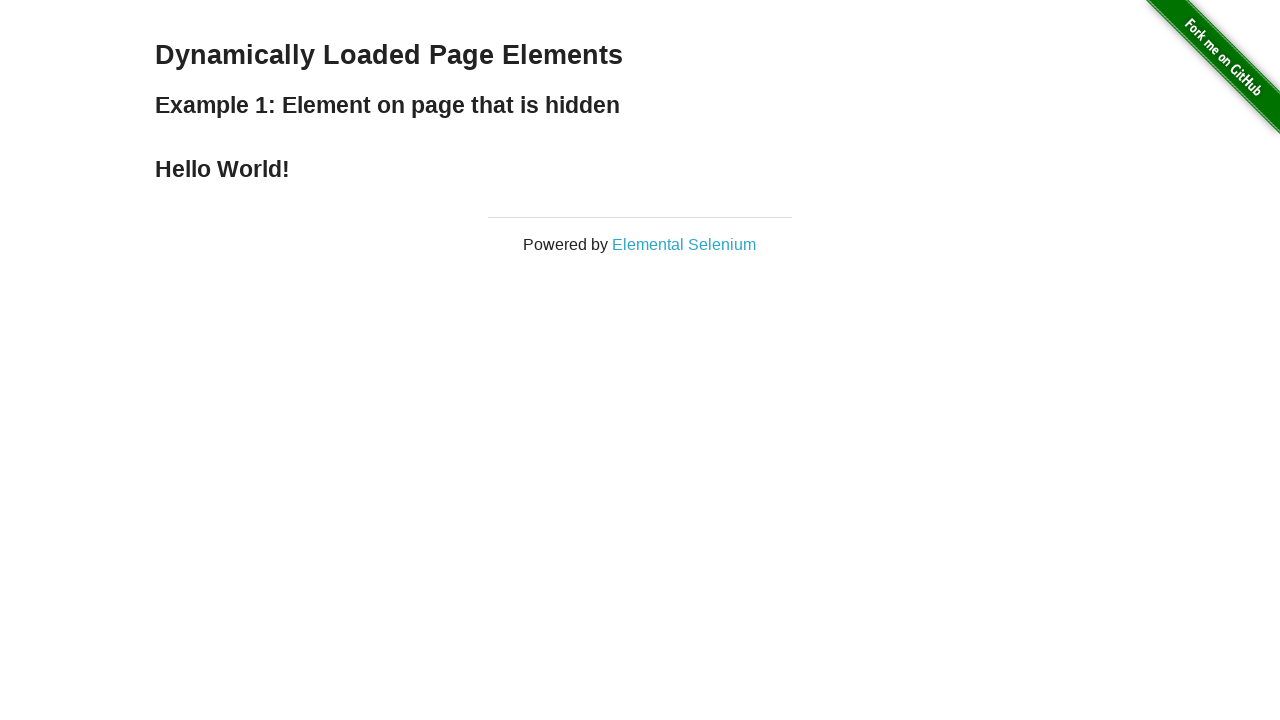